Tests a registration form by filling out all fields including personal information, contact details, gender selection, hobbies checkboxes, skills dropdown, country selection, date of birth, and password fields, then submits the form.

Starting URL: https://demo.automationtesting.in/Register.html

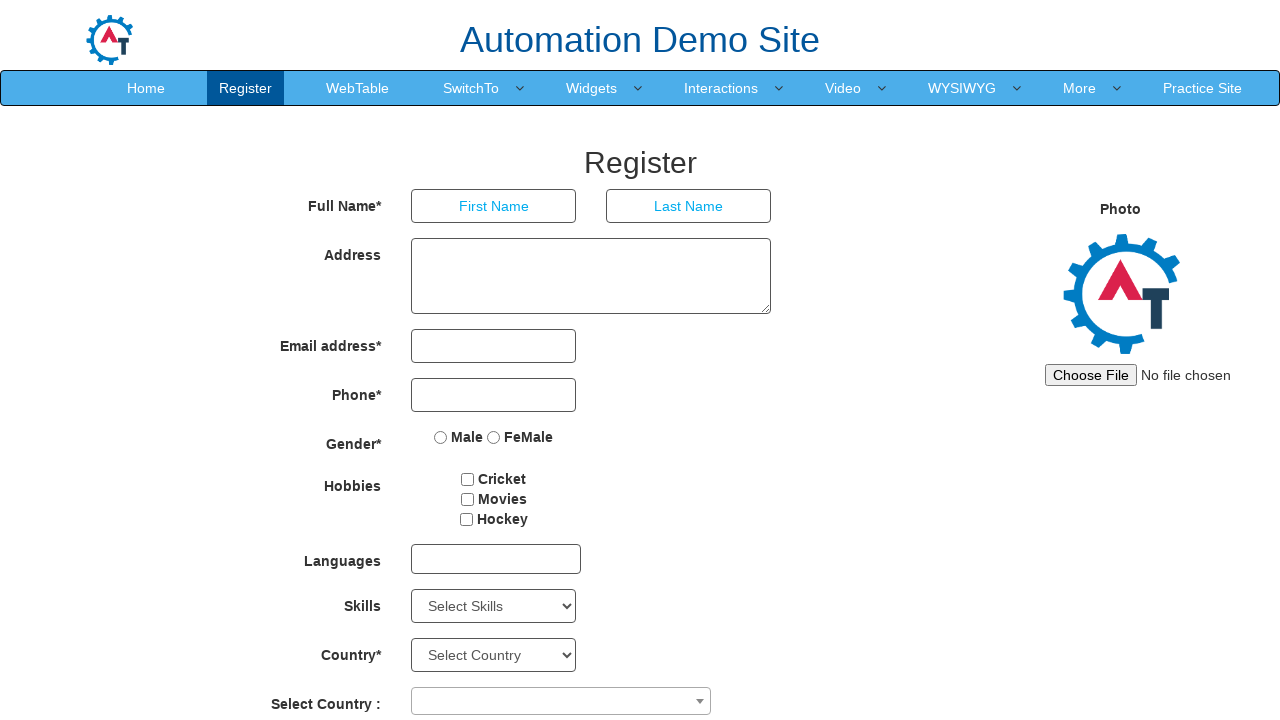

Filled first name field with 'Sadia' on //*[@id='basicBootstrapForm']/div[1]/div[1]/input
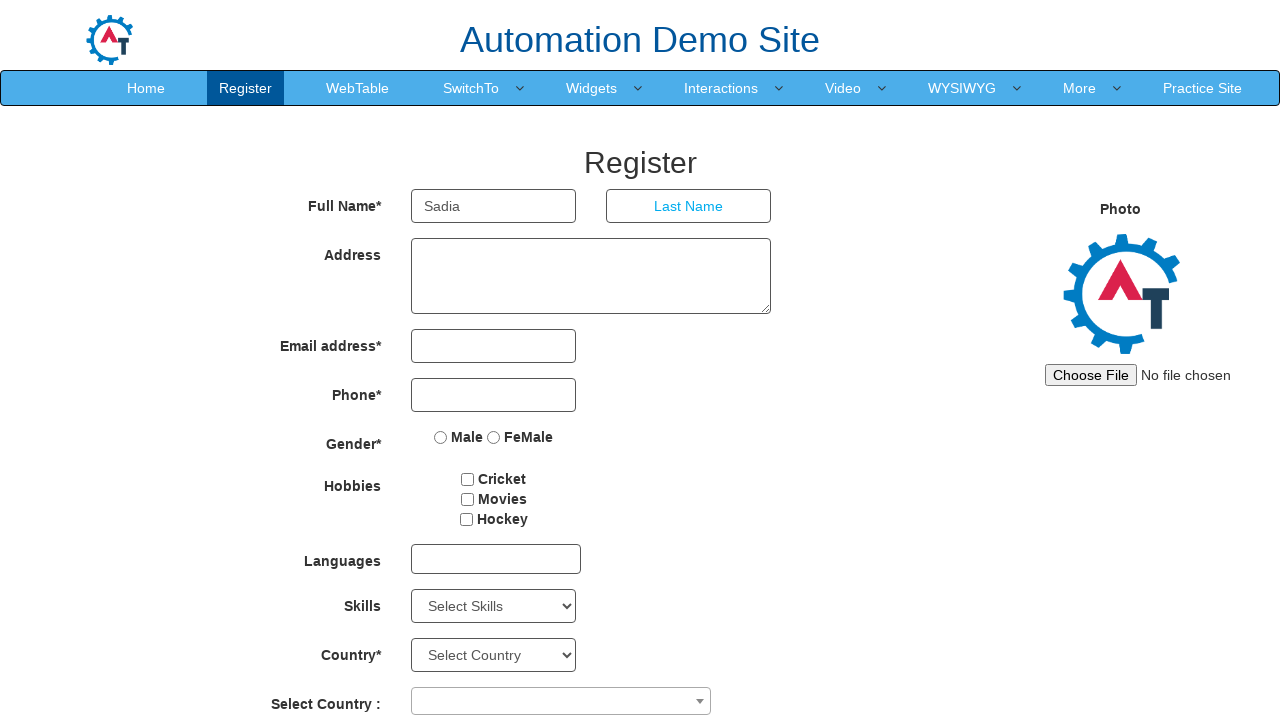

Filled last name field with 'Dip' on //*[@id='basicBootstrapForm']/div[1]/div[2]/input
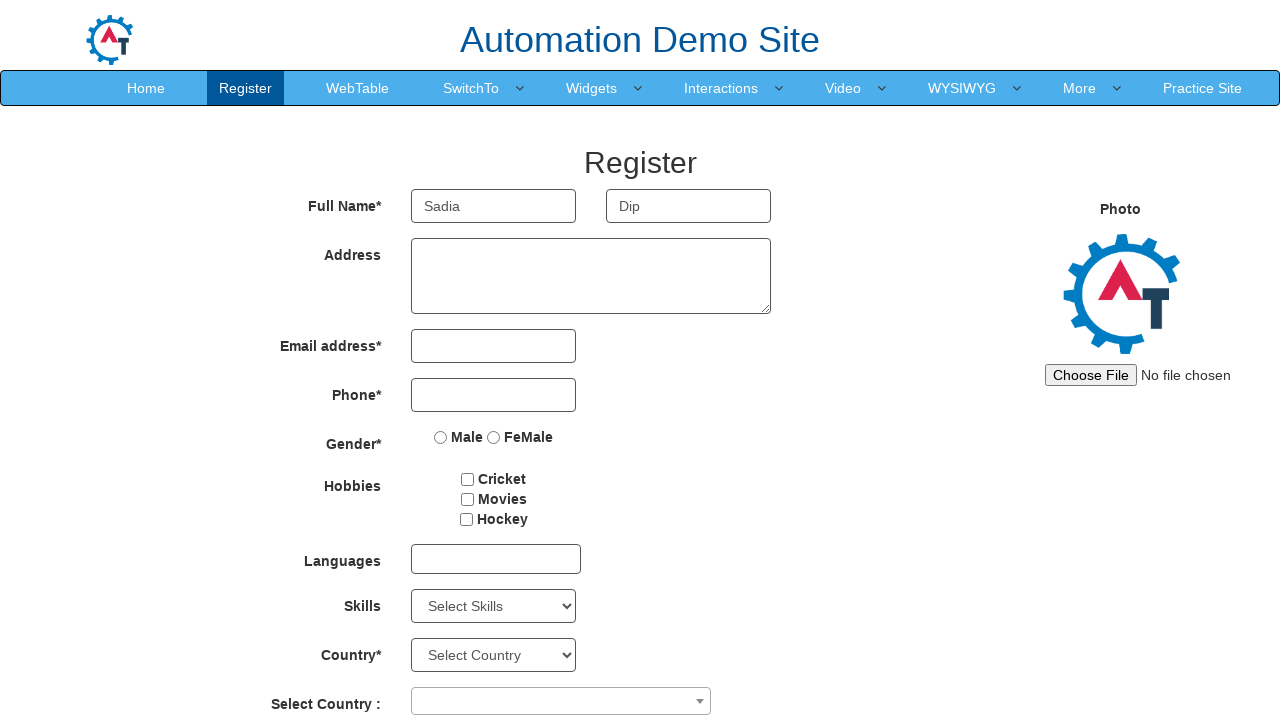

Filled address field with 'Dhaka' on //*[@id='basicBootstrapForm']/div[2]/div/textarea
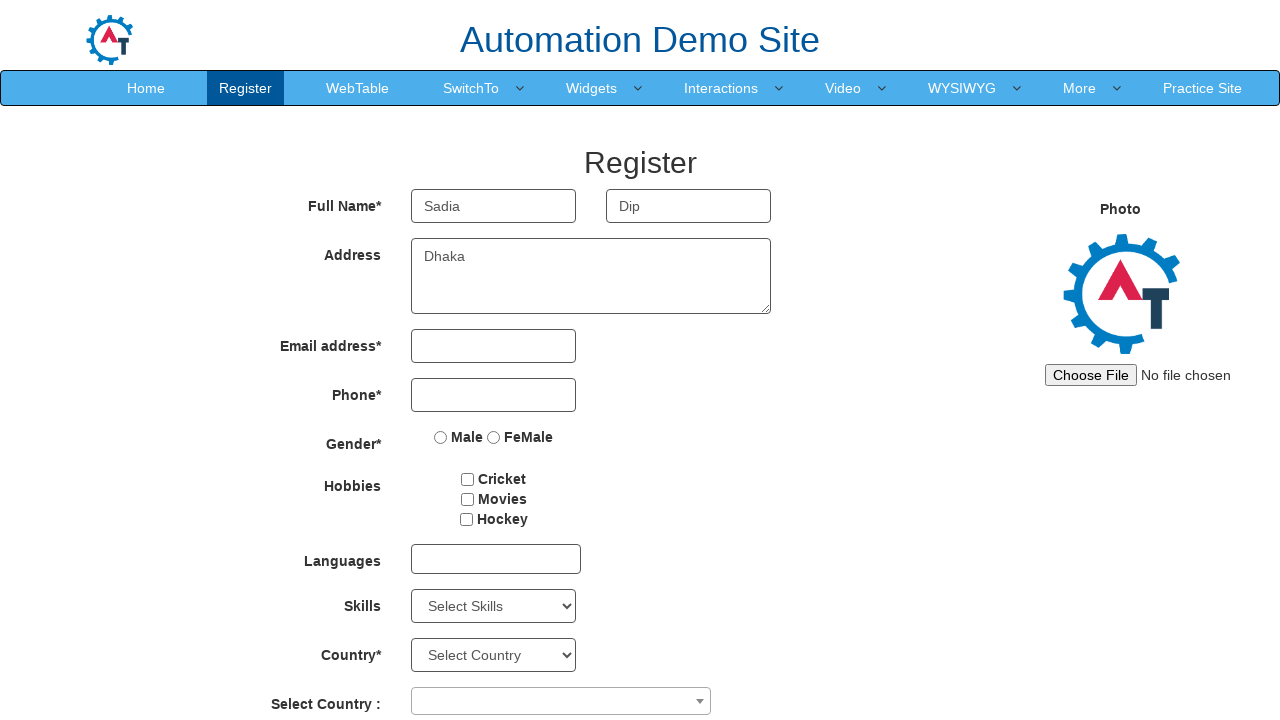

Filled email field with 'wxy@gmail.com' on //*[@id='eid']/input
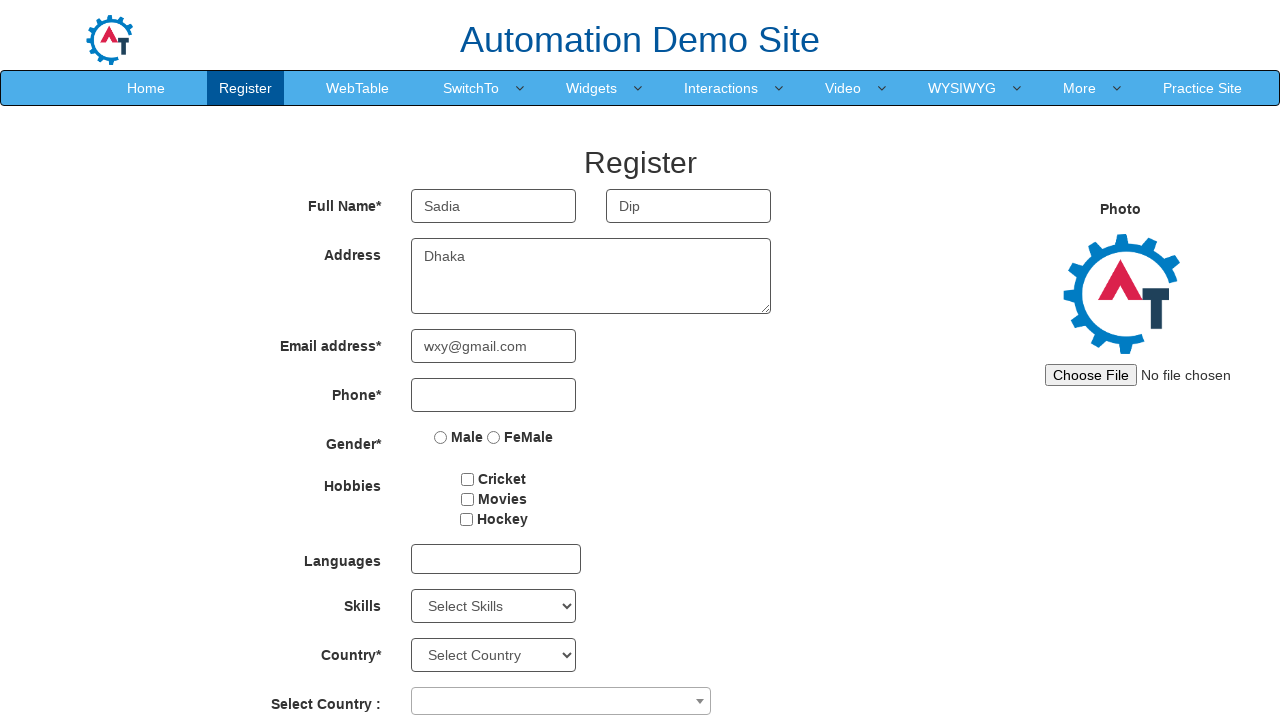

Filled phone number field with '011111111111' on //*[@id='basicBootstrapForm']/div[4]/div/input
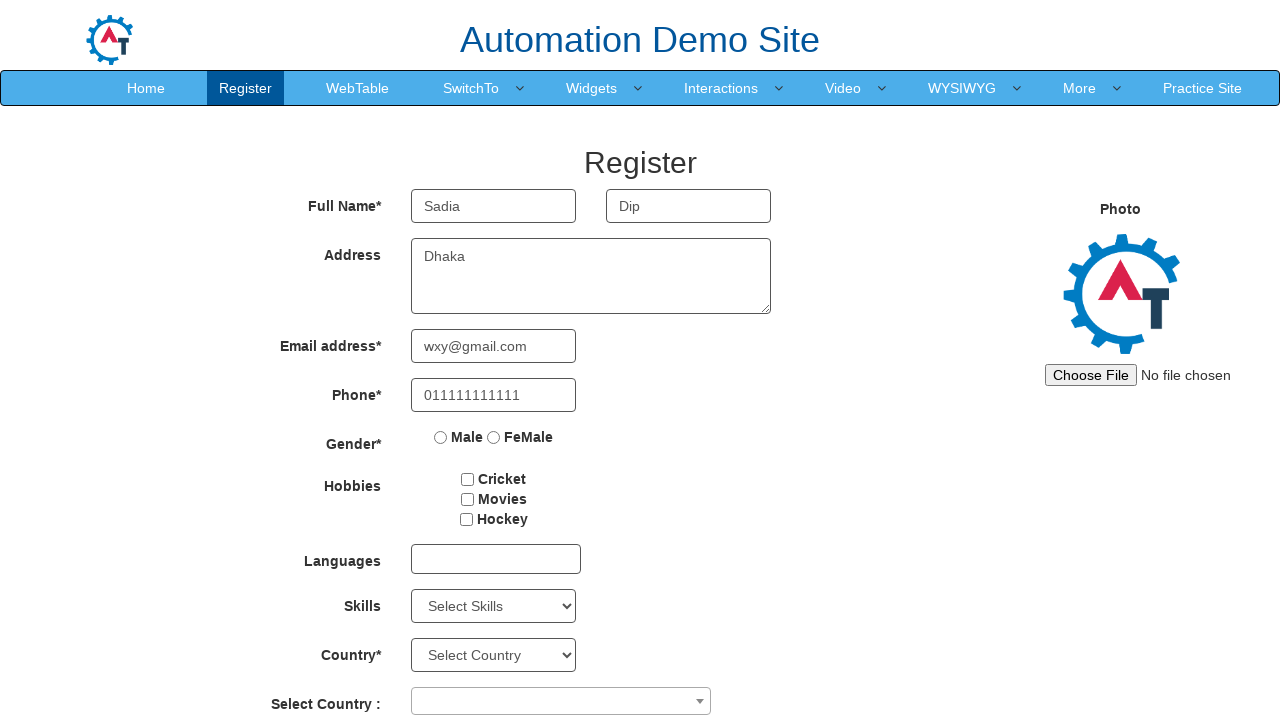

Selected Female gender option at (494, 437) on xpath=//*[@id='basicBootstrapForm']/div[5]/div/label[2]/input
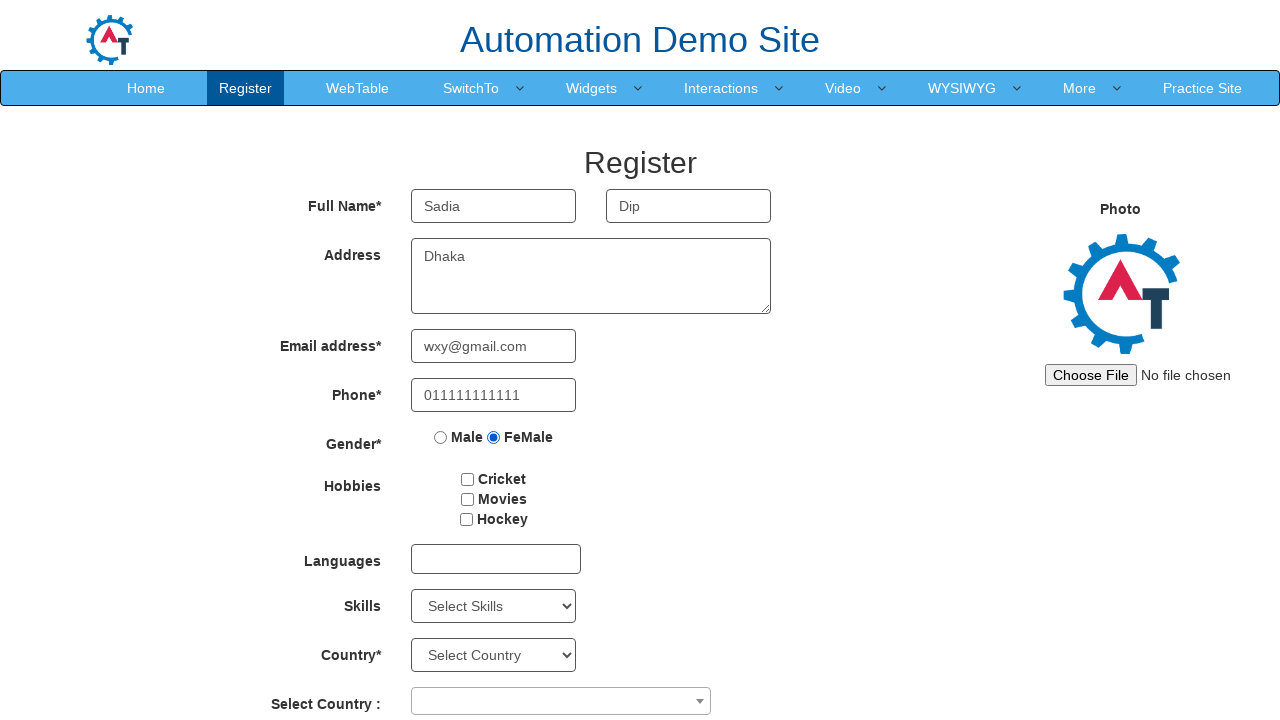

Selected hobby checkbox 2 at (467, 499) on #checkbox2
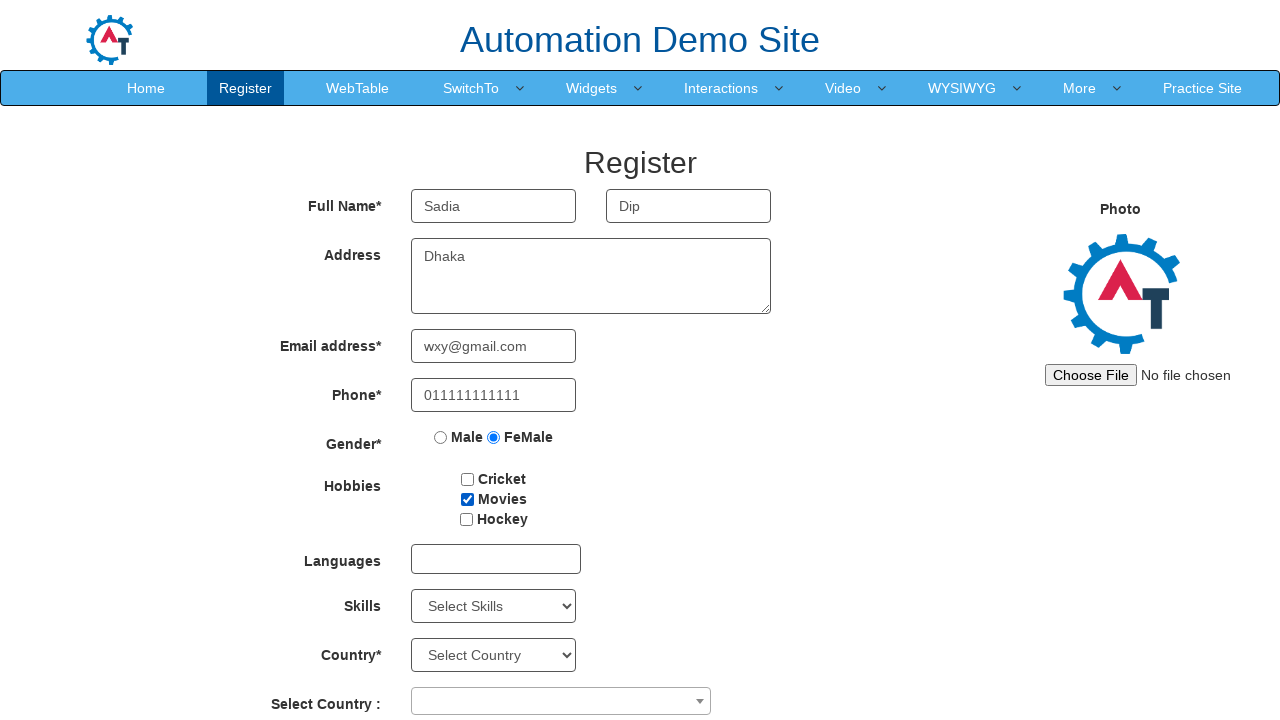

Selected hobby checkbox 3 at (466, 519) on #checkbox3
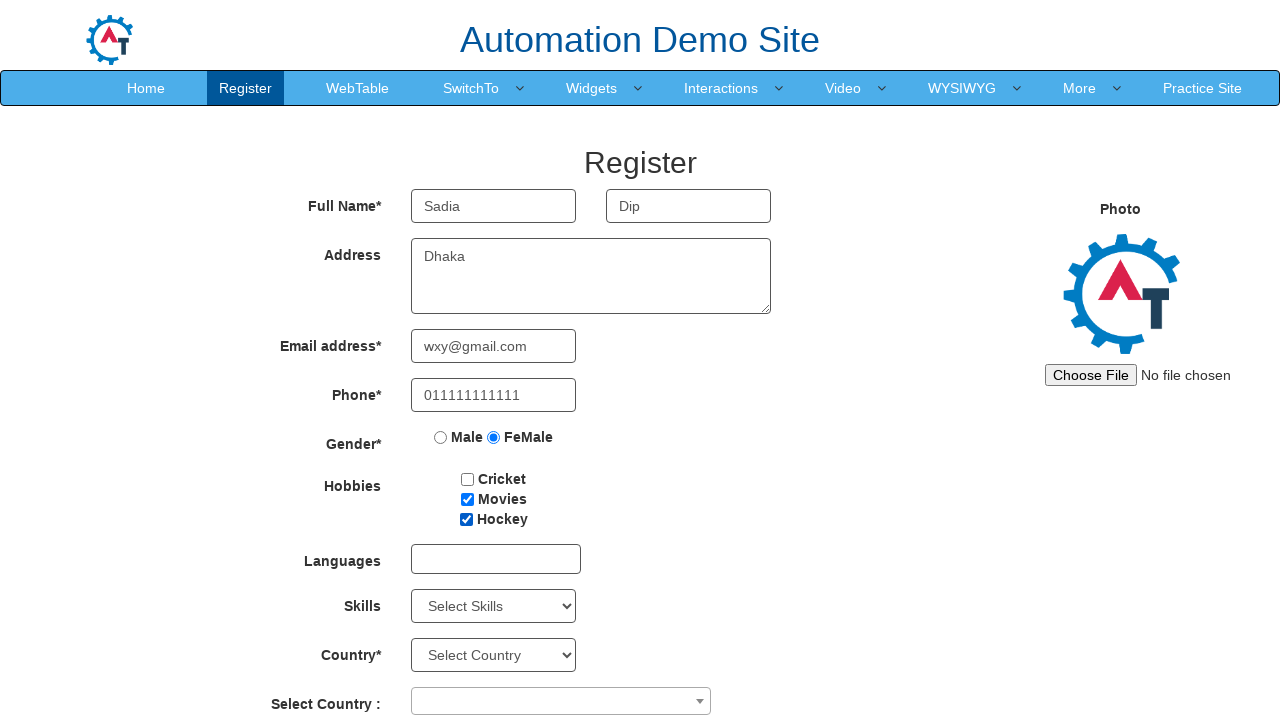

Selected 'Python' from skills dropdown on #Skills
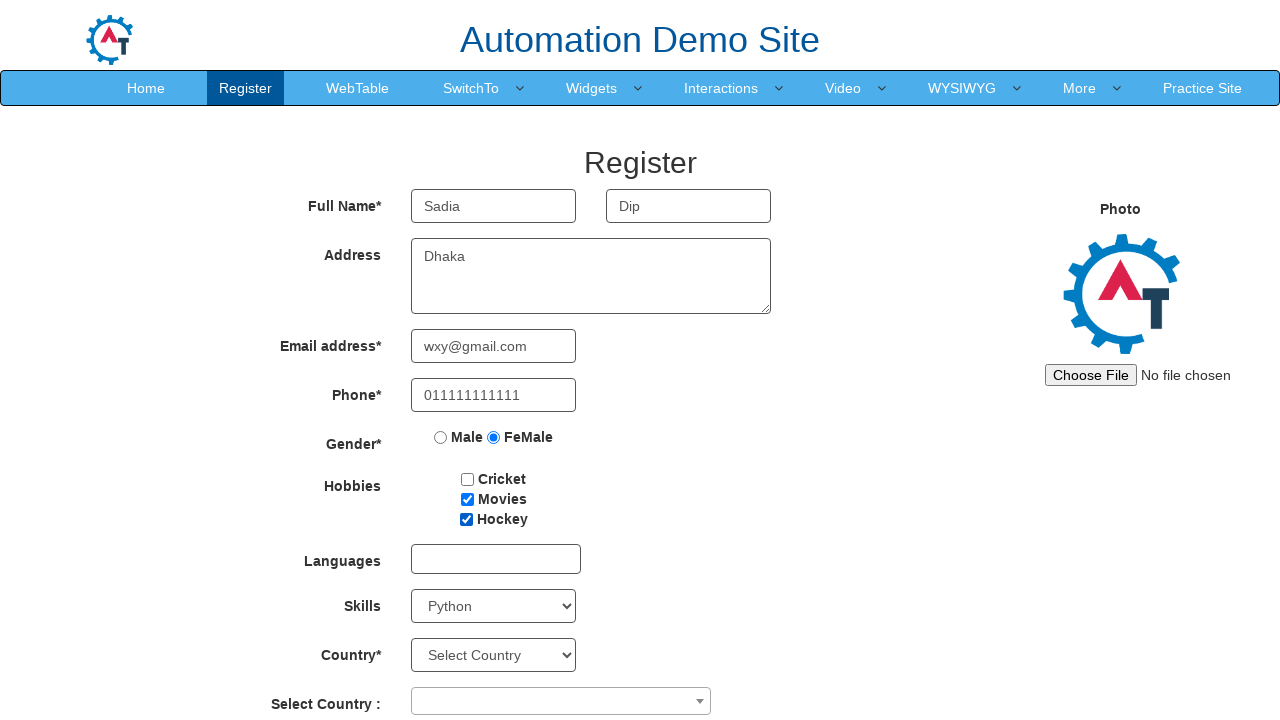

Opened country dropdown at (700, 701) on xpath=//*[@id='basicBootstrapForm']/div[10]/div/span/span[1]/span/span[2]/b
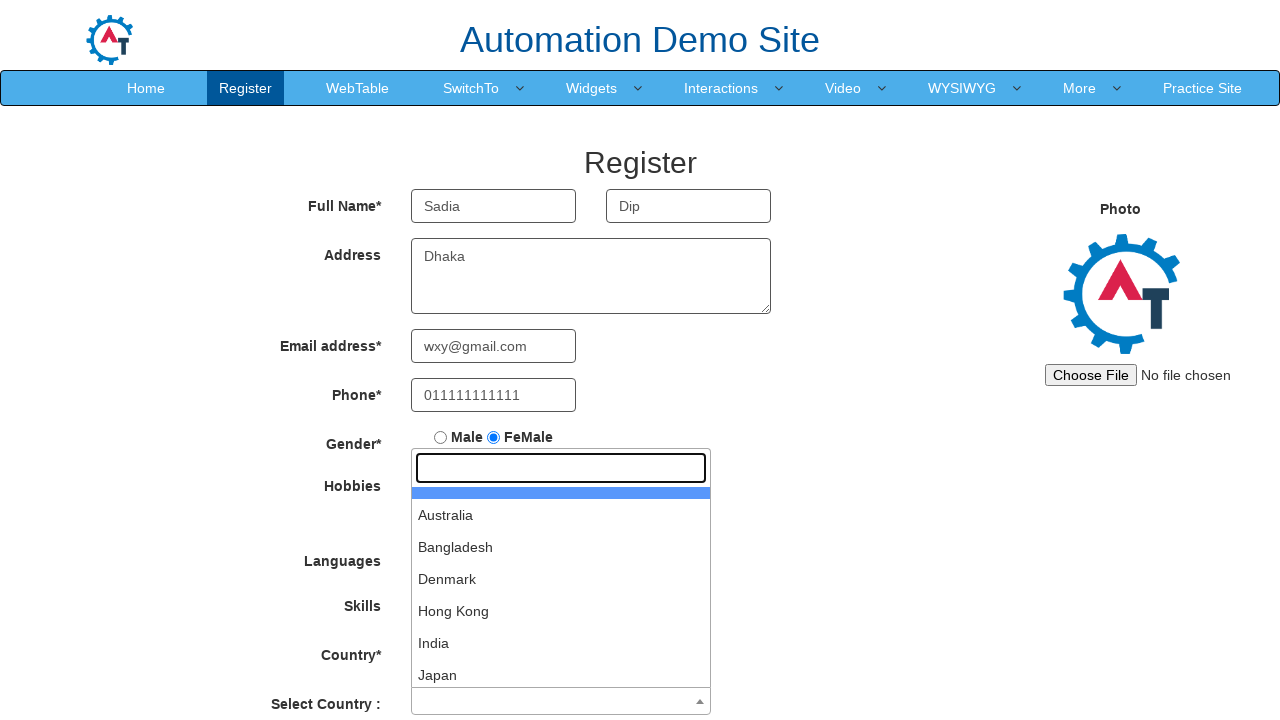

Typed 'Bangladesh' in country search field on //html/body/span/span/span[1]/input
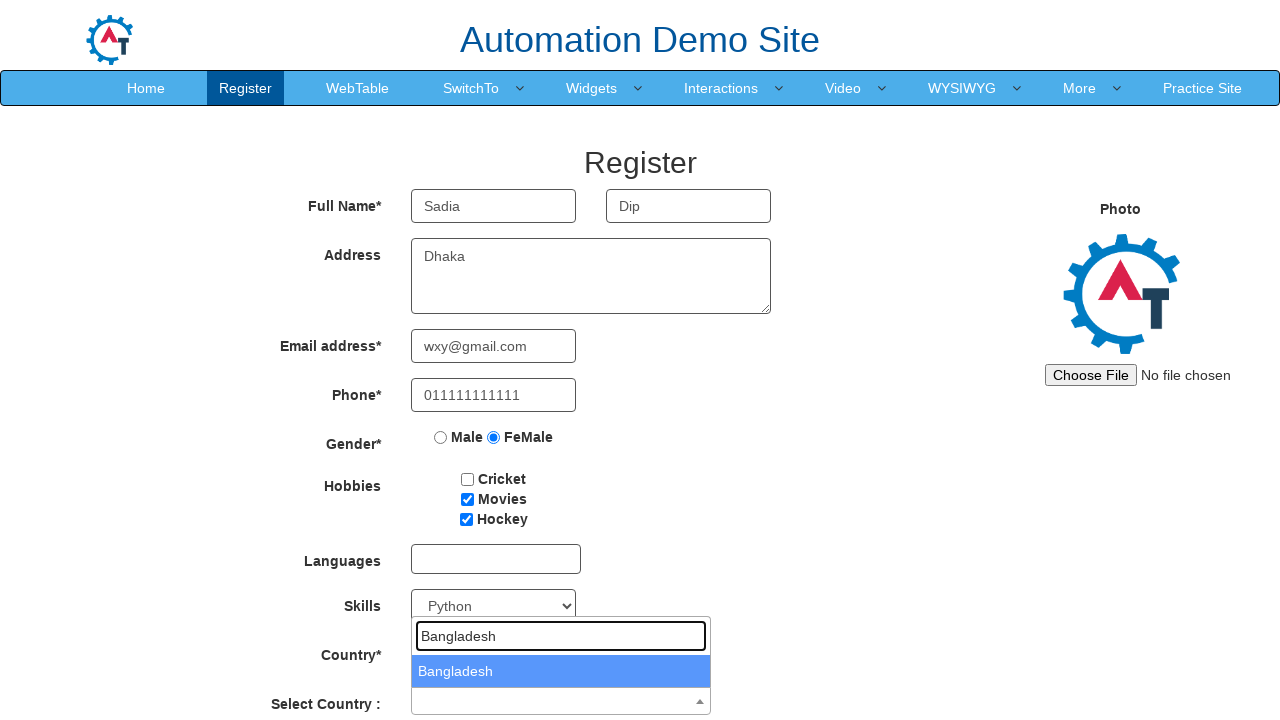

Pressed Enter to select Bangladesh on //html/body/span/span/span[1]/input
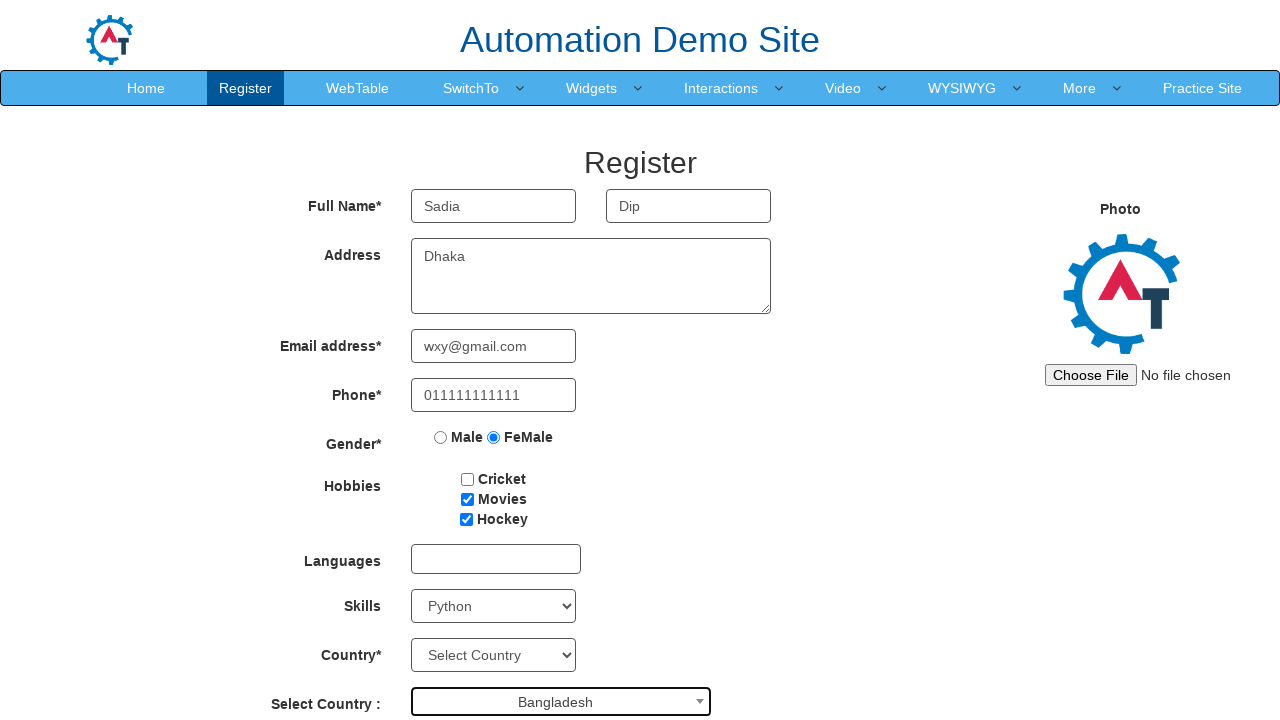

Selected year of birth as '1998' on #yearbox
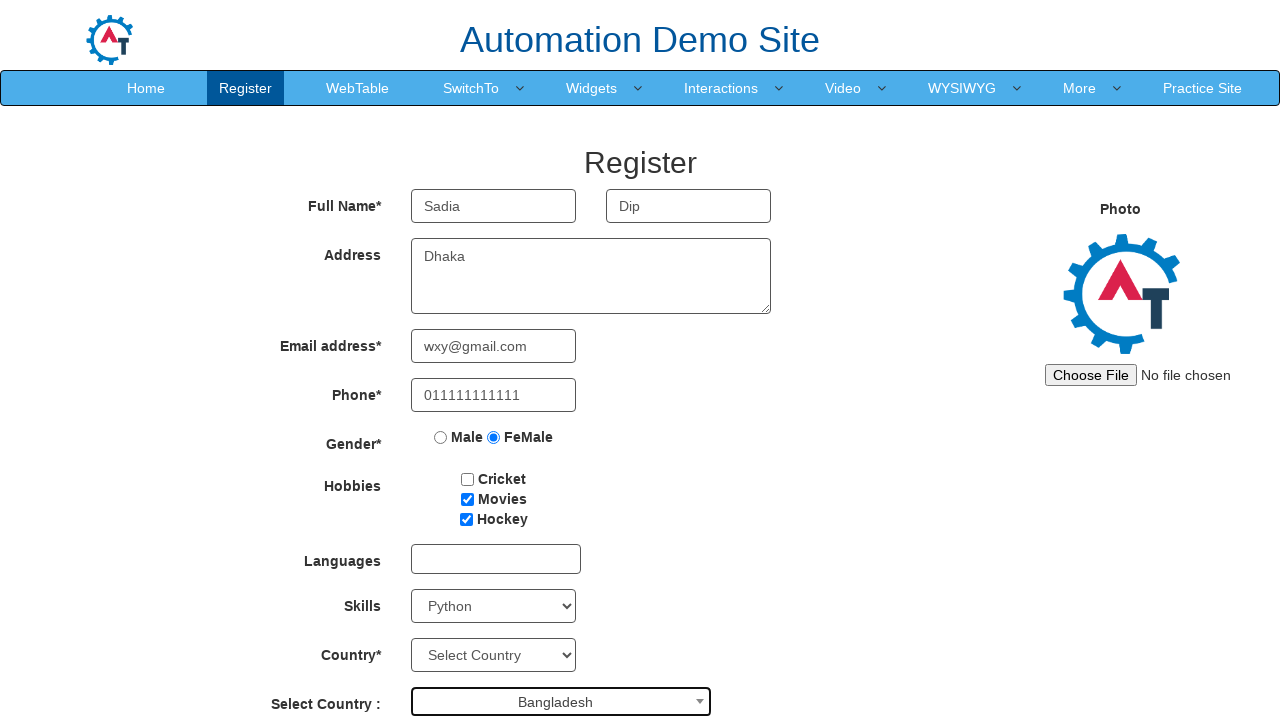

Selected month of birth as January on //*[@id='basicBootstrapForm']/div[11]/div[2]/select
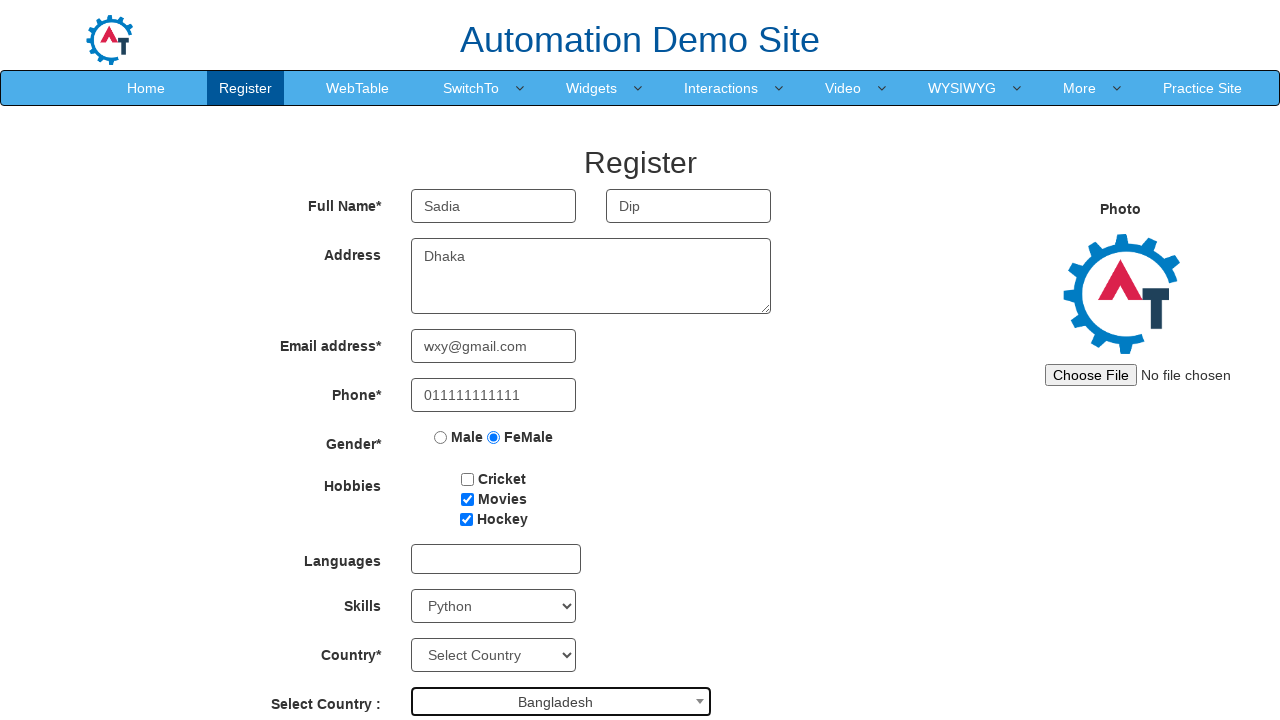

Selected day of birth as 16 on #daybox
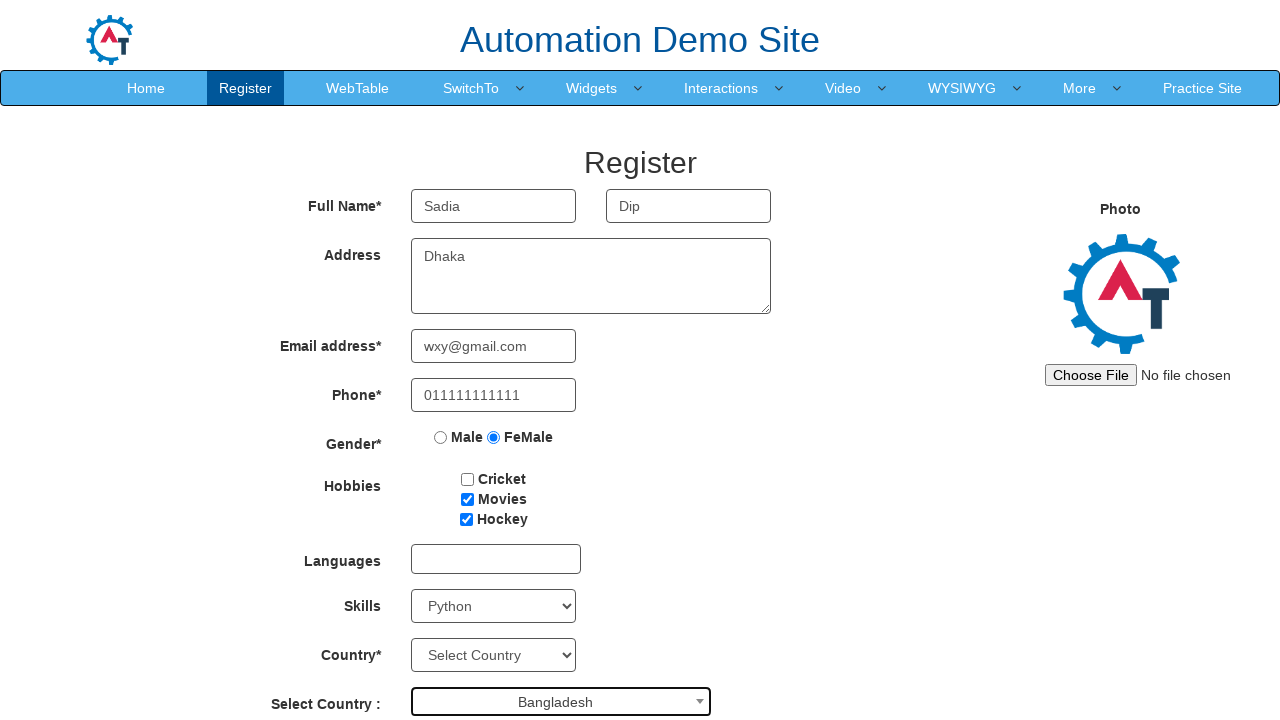

Filled first password field with '12345678' on #firstpassword
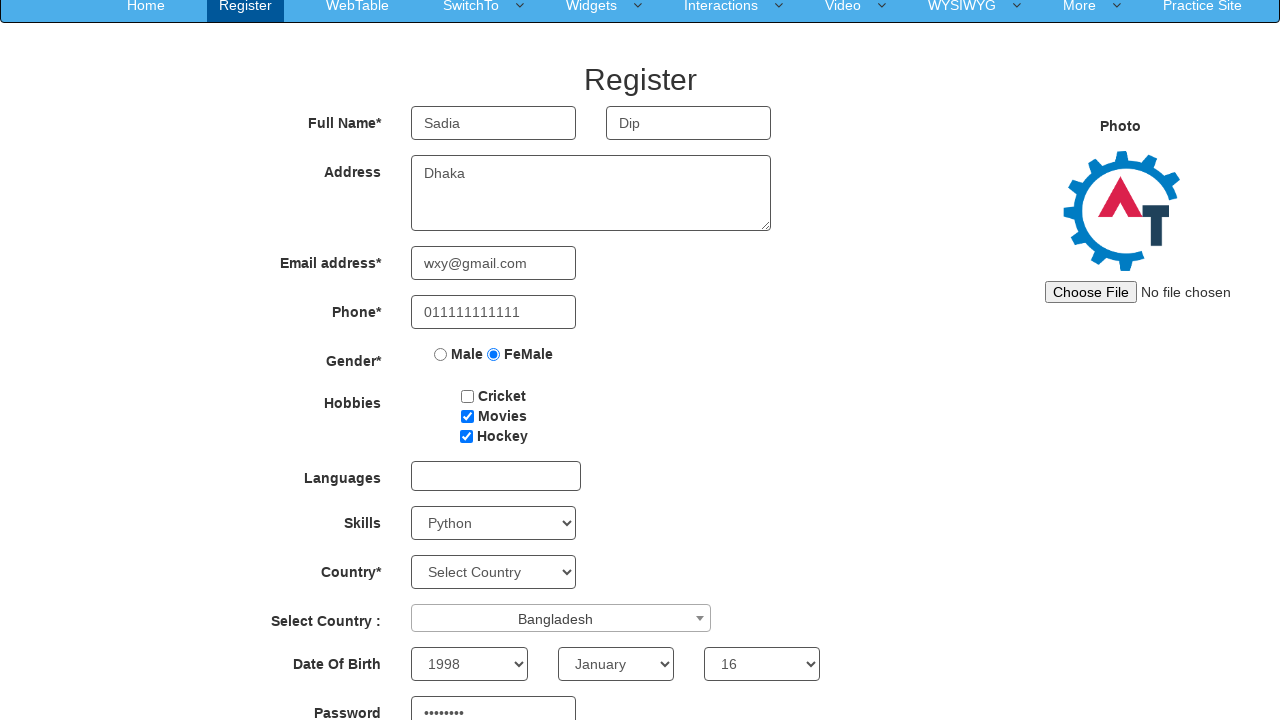

Filled second password field with '12345678' on #secondpassword
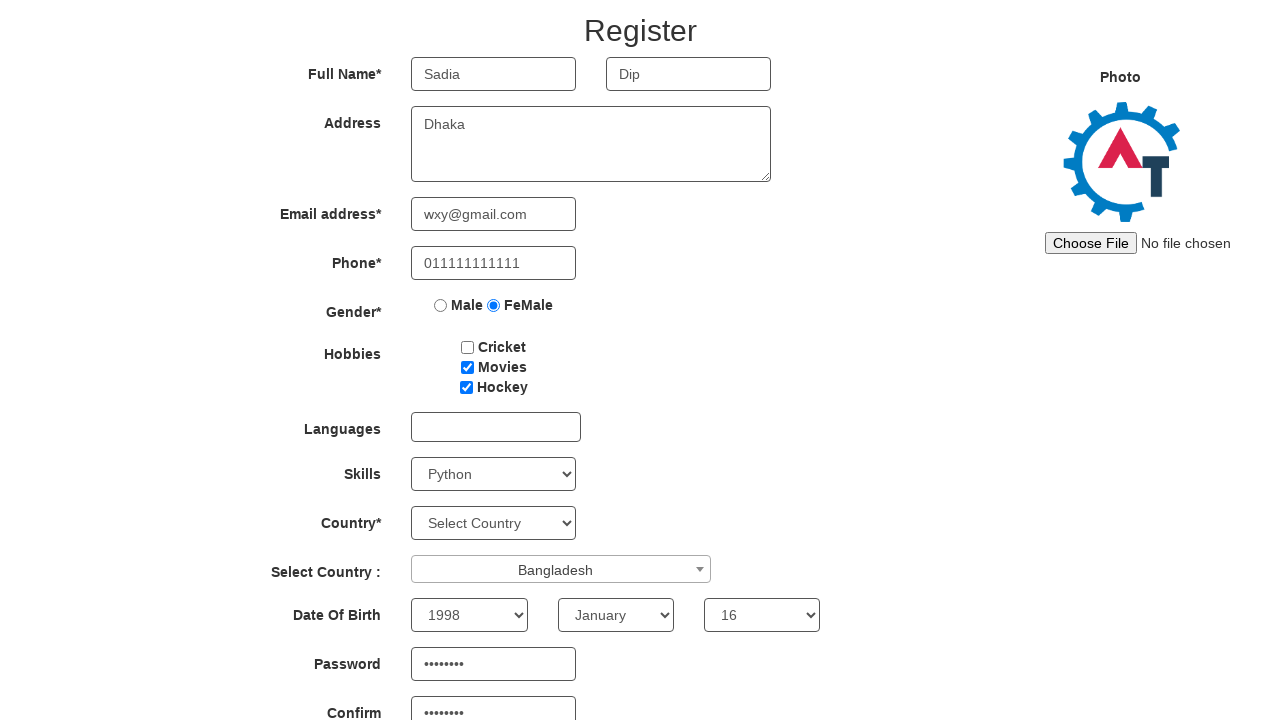

Clicked submit button to register at (649, 623) on #Button1
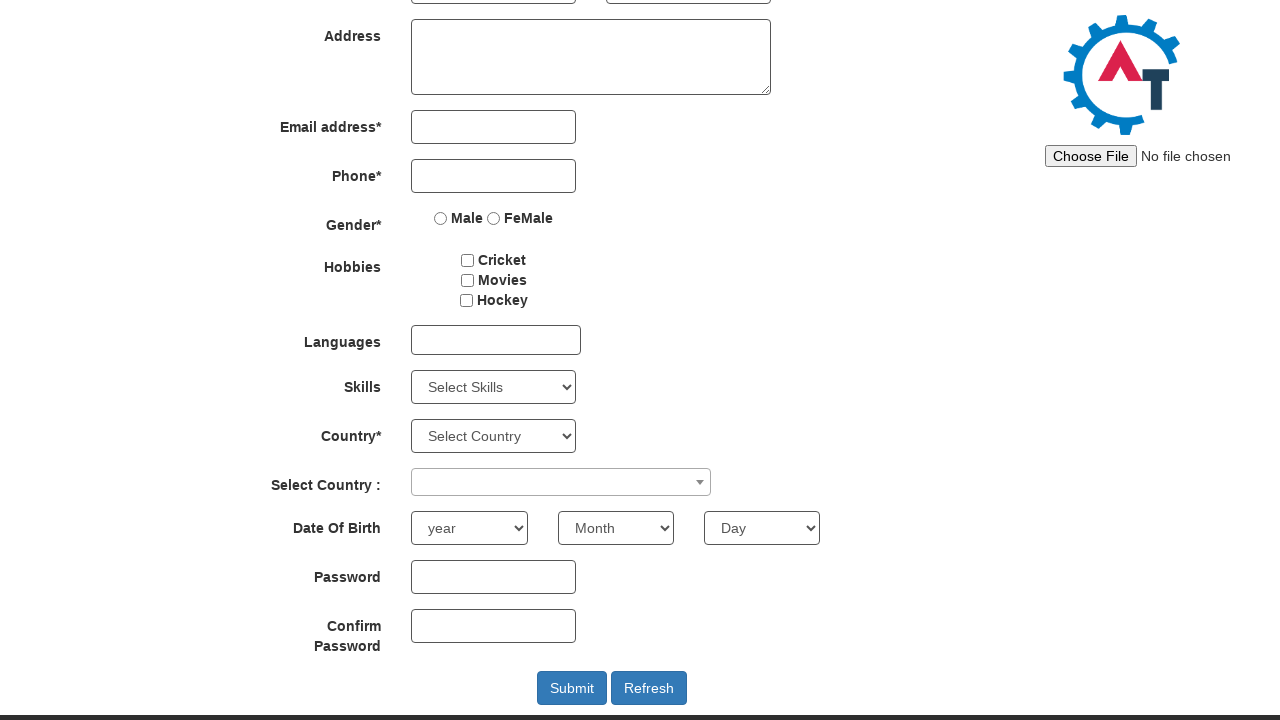

Waited 2 seconds for form submission to complete
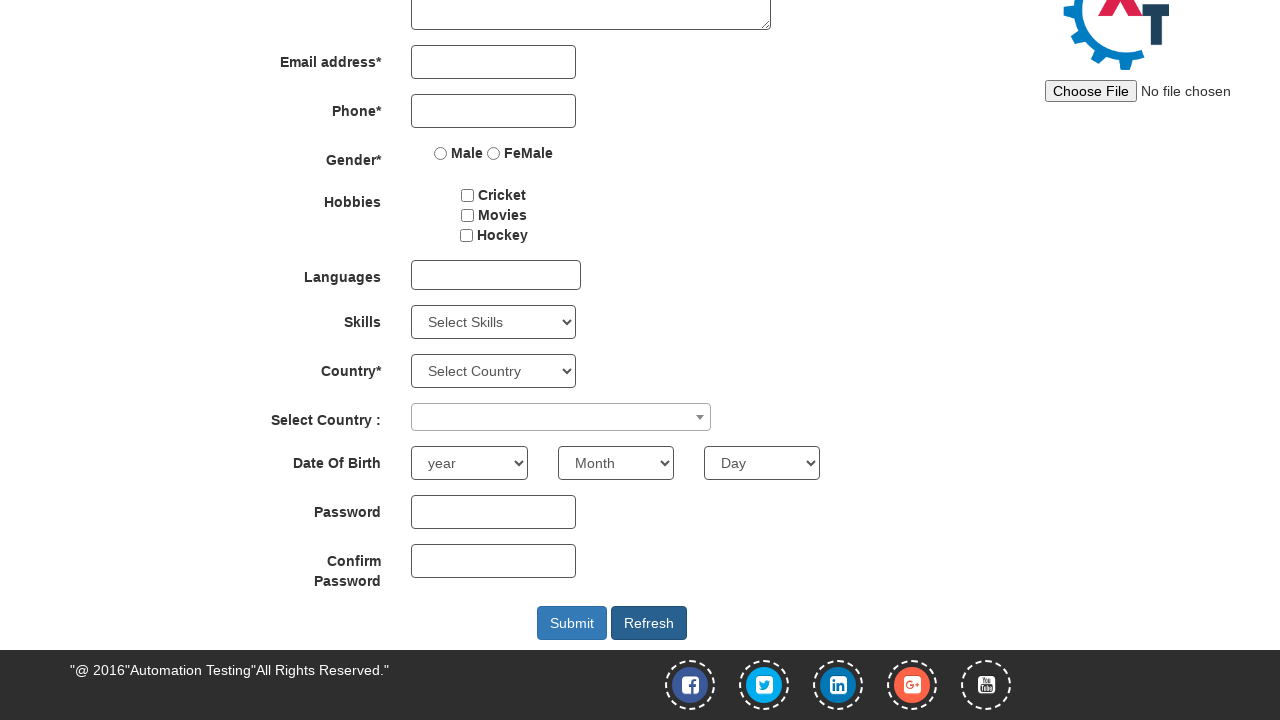

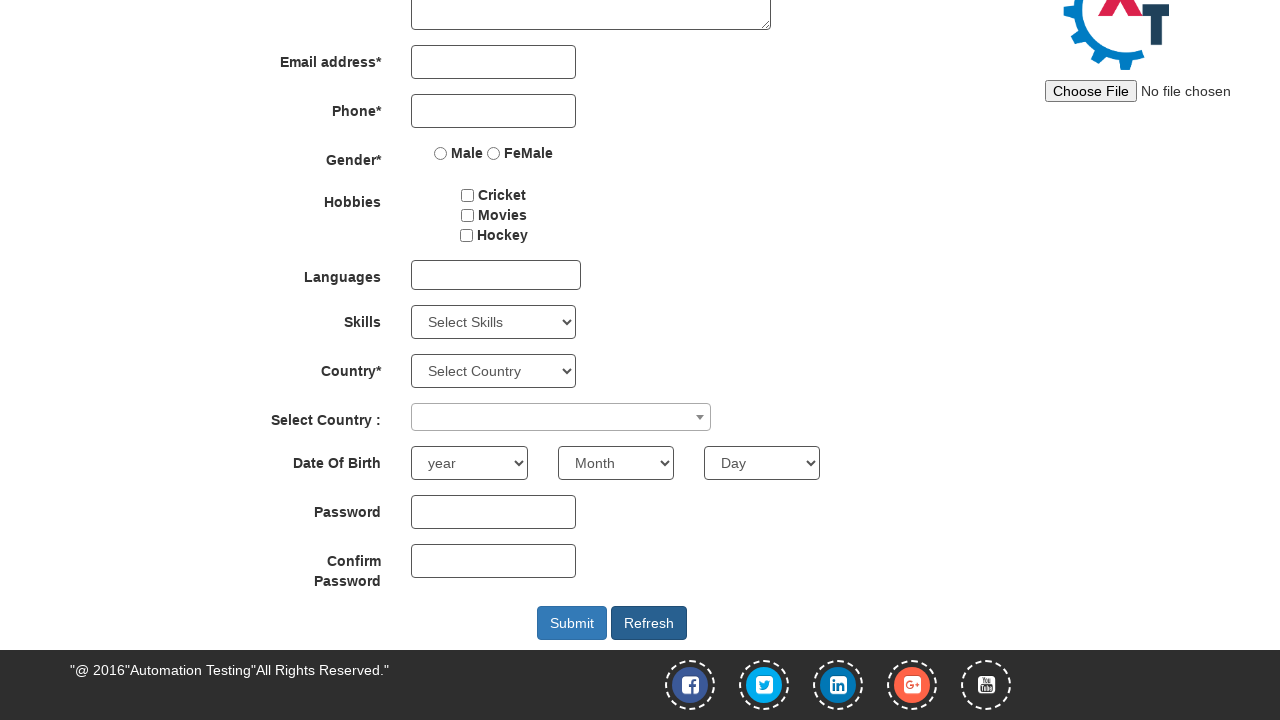